Tests table sorting functionality by clicking on the first column header and verifying that the data is sorted correctly

Starting URL: https://rahulshettyacademy.com/seleniumPractise/#/offers

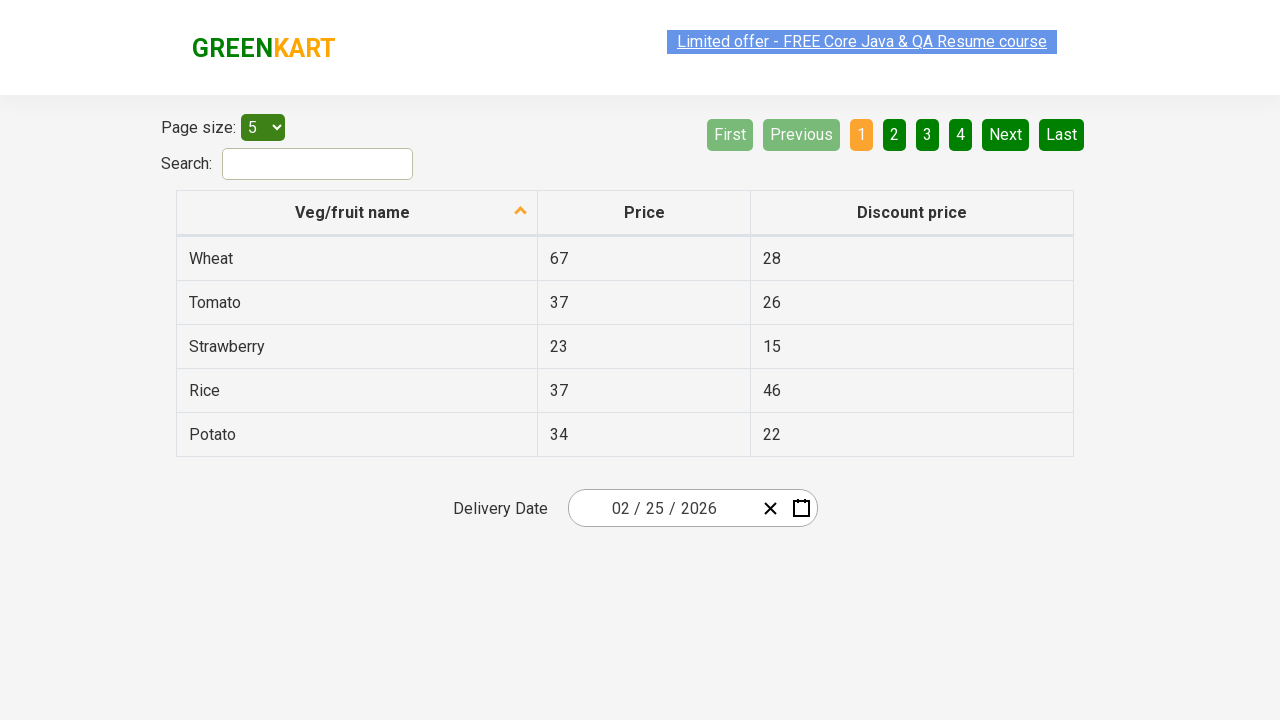

Clicked first column header to trigger sorting at (357, 213) on xpath=//tr/th[1]
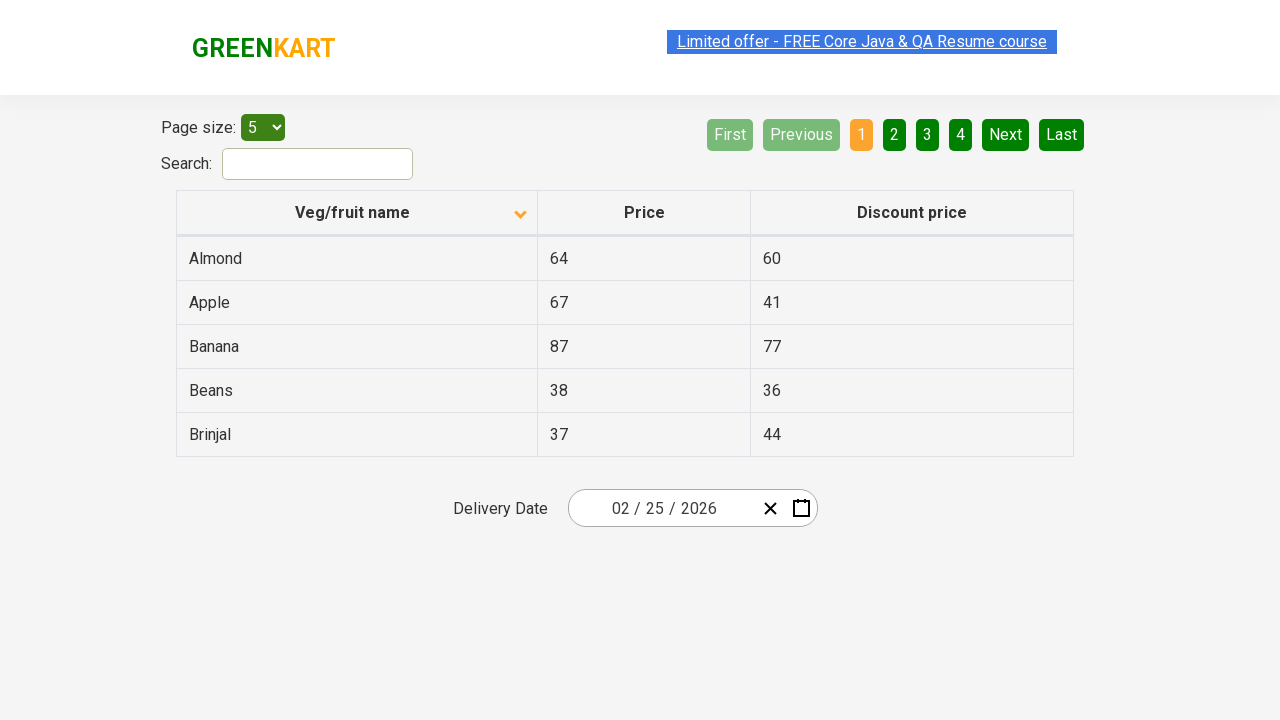

Waited 500ms for table to update after sorting
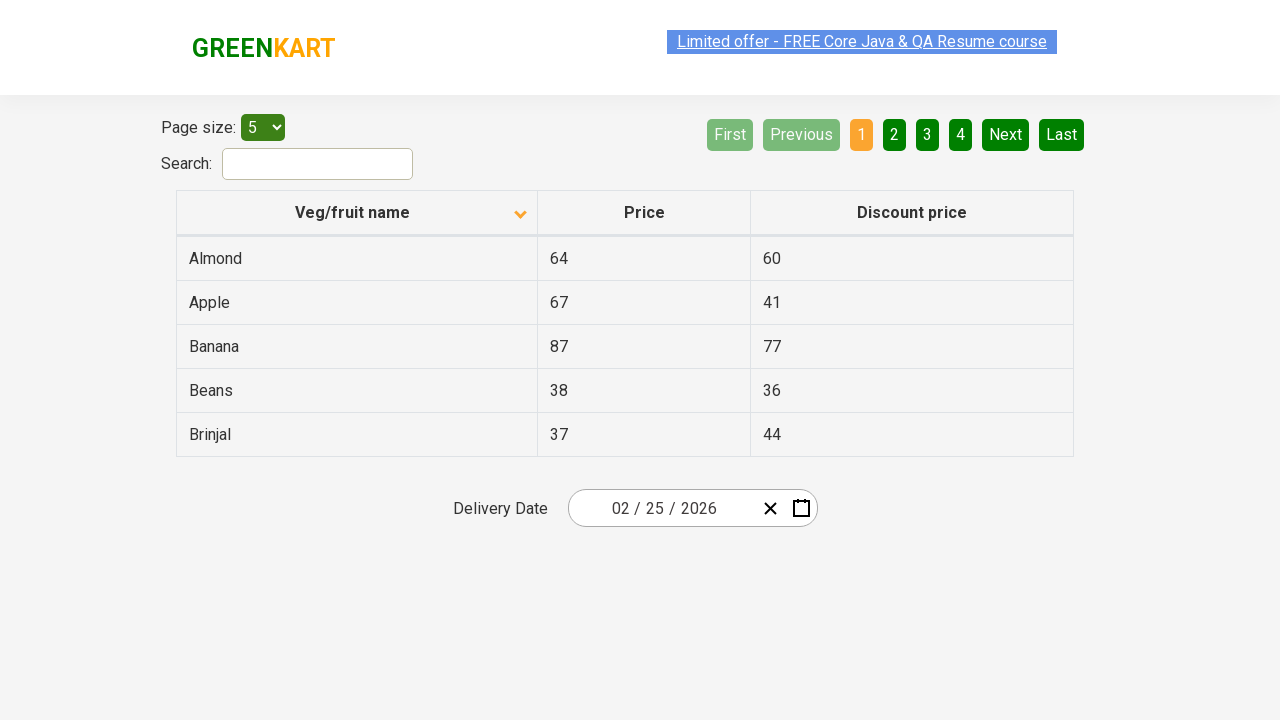

Retrieved all first column elements from the sorted table
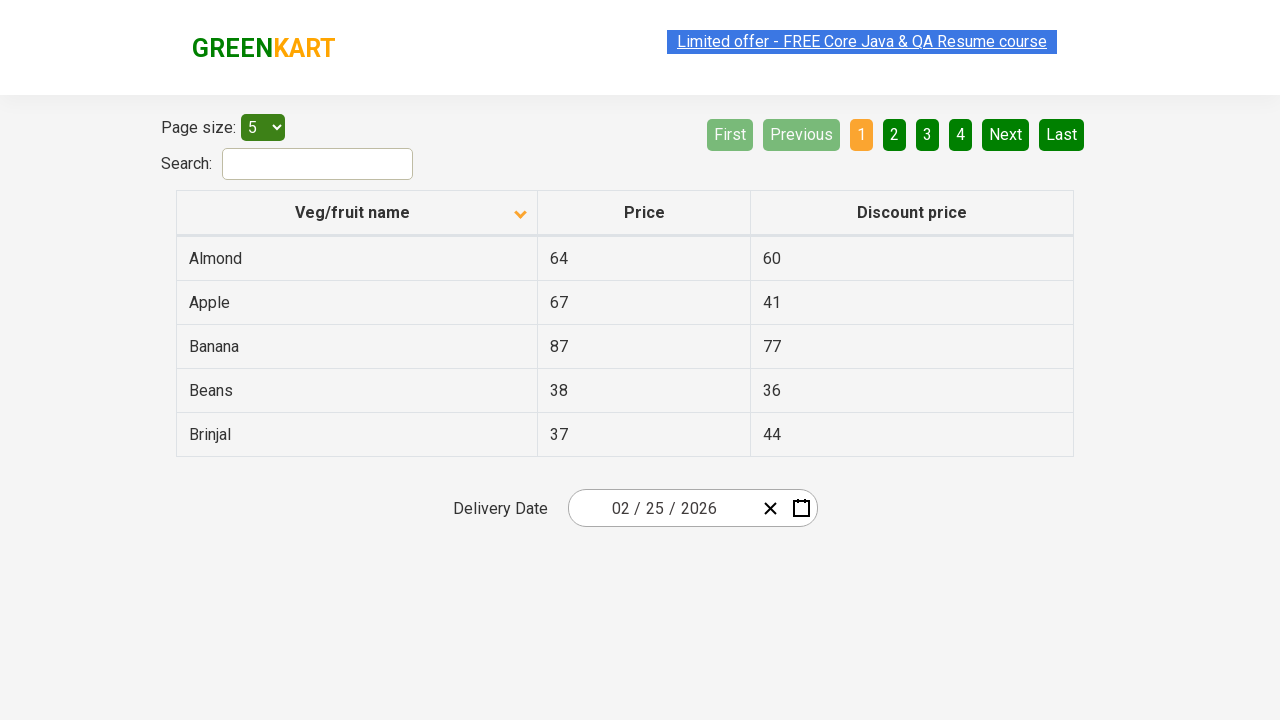

Extracted text content from first column - found 5 values
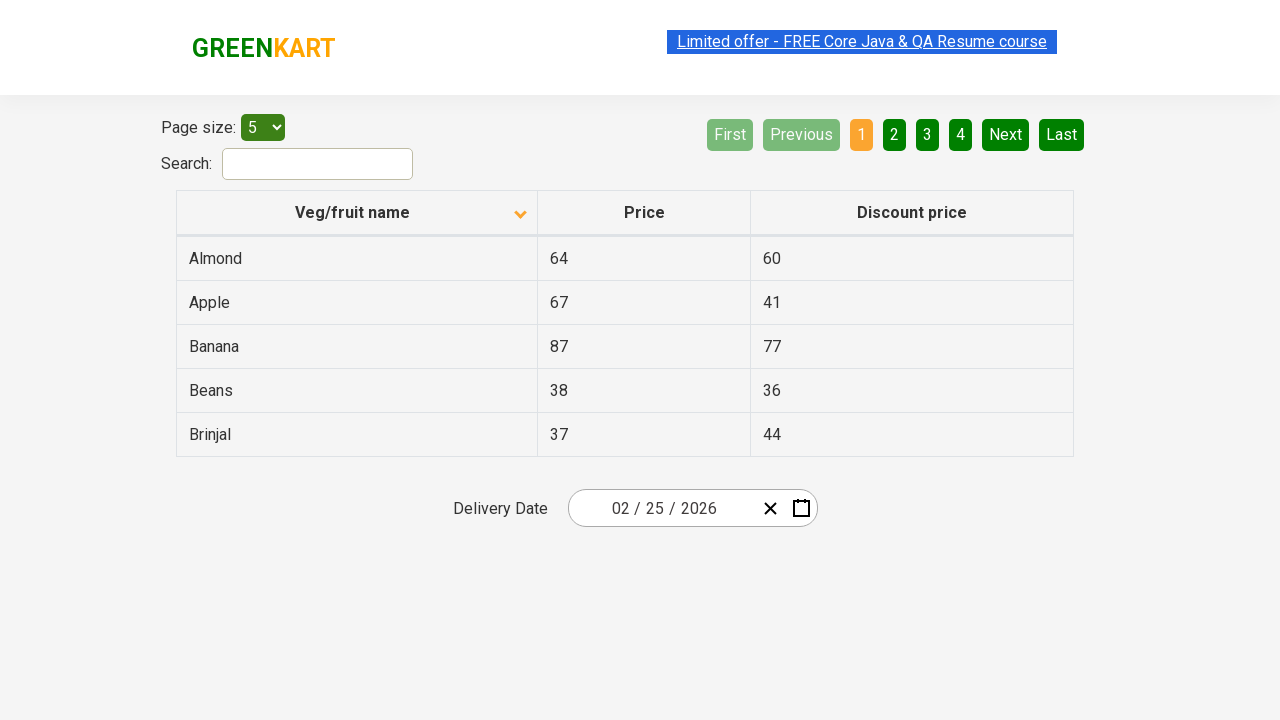

Created sorted version of actual values for comparison
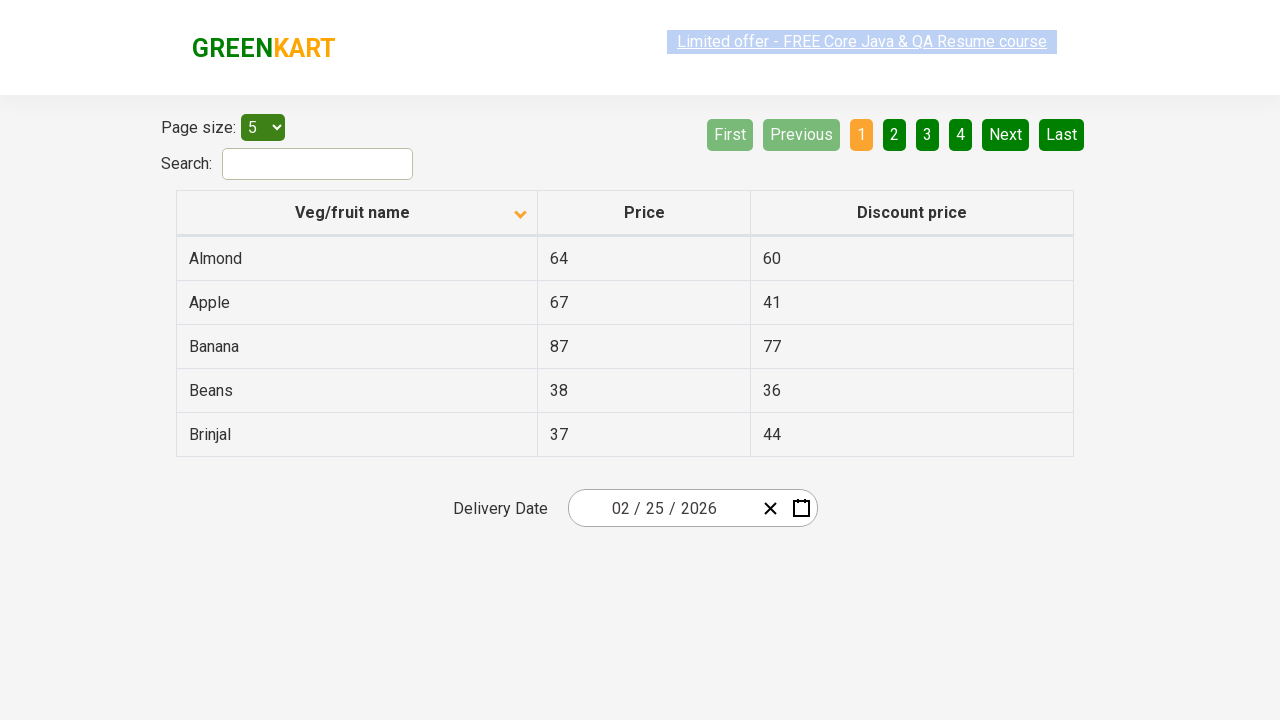

Verified table is sorted correctly - assertion passed
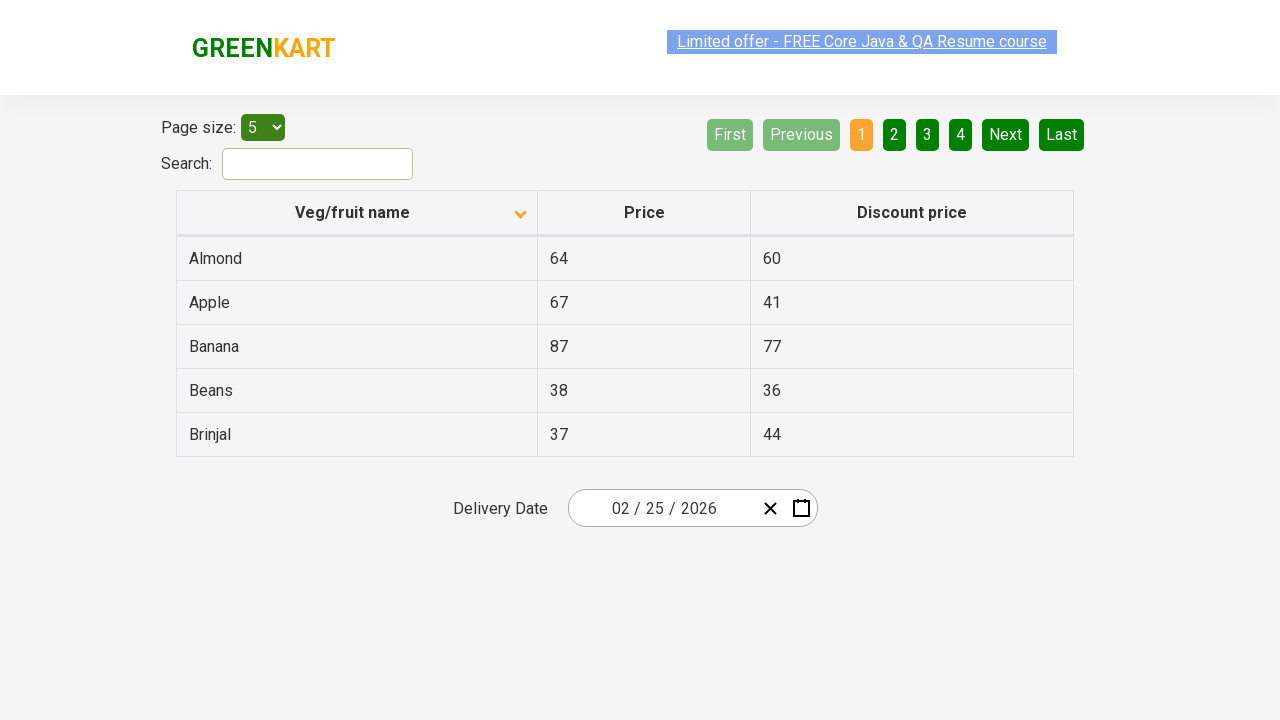

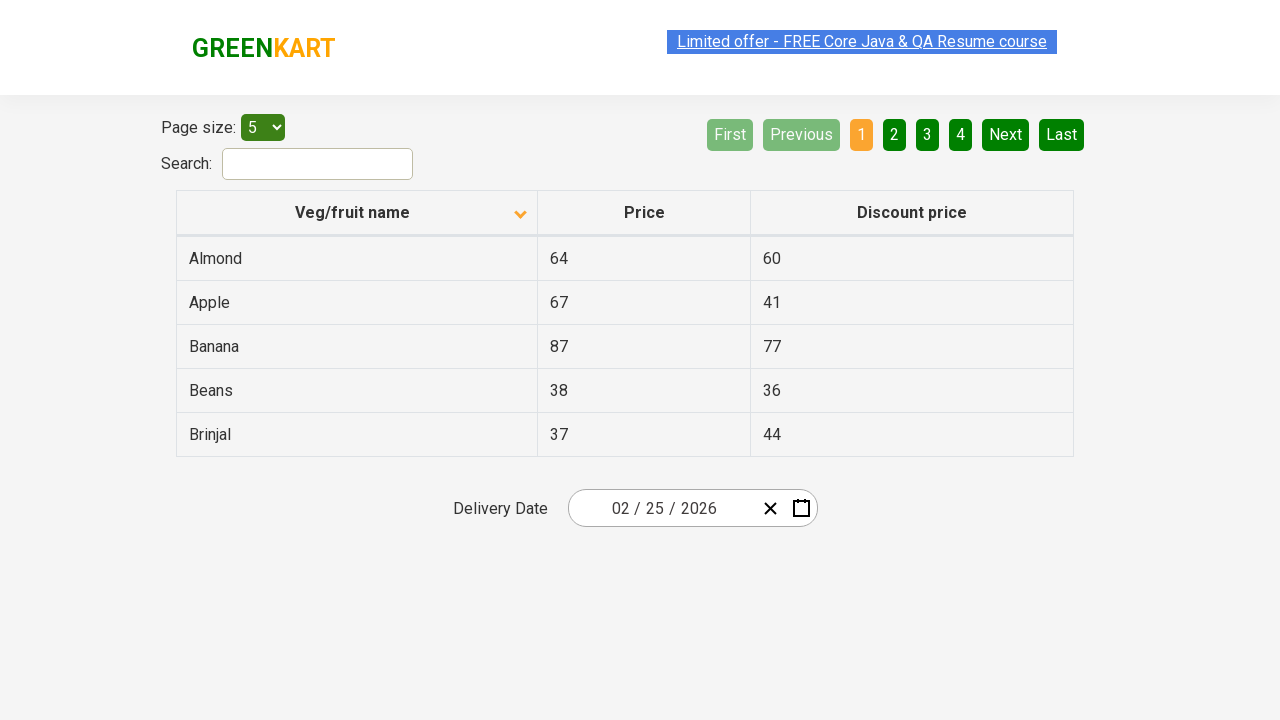